Tests that a floating menu remains visible after scrolling down the page by verifying the menu element is still displayed after a large scroll action

Starting URL: https://practice.expandtesting.com/floating-menu

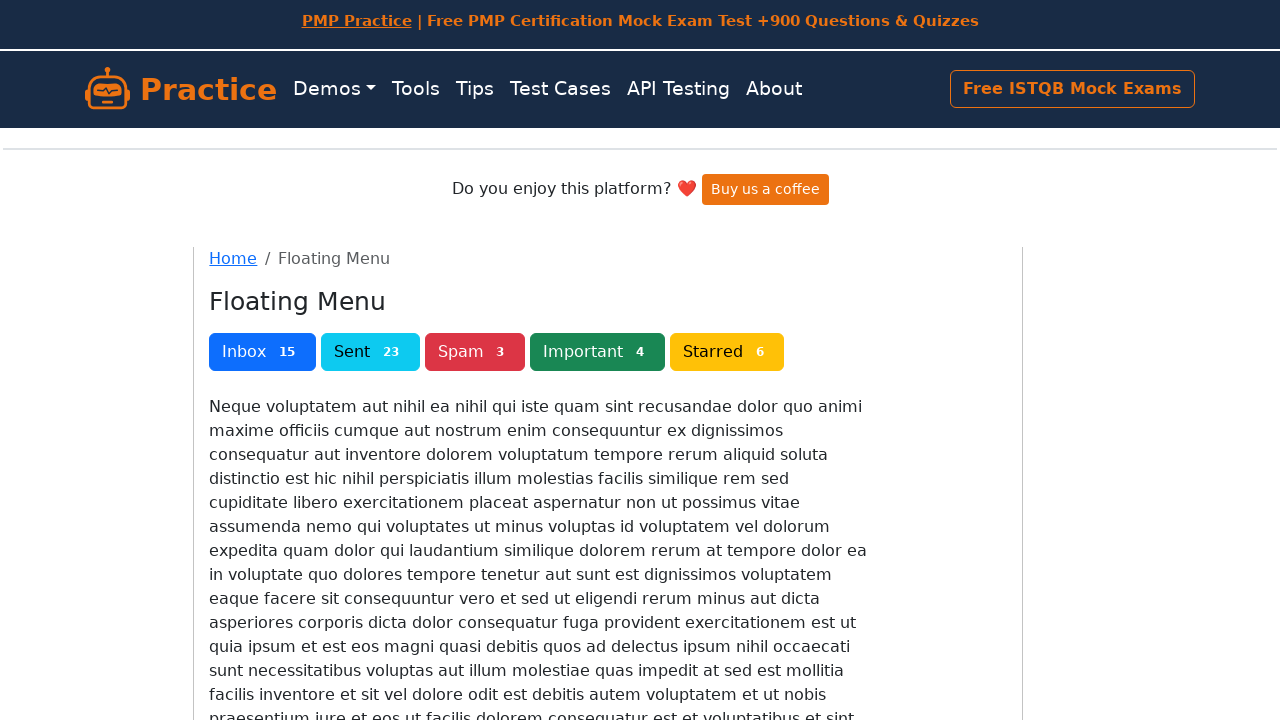

Located the floating menu button element
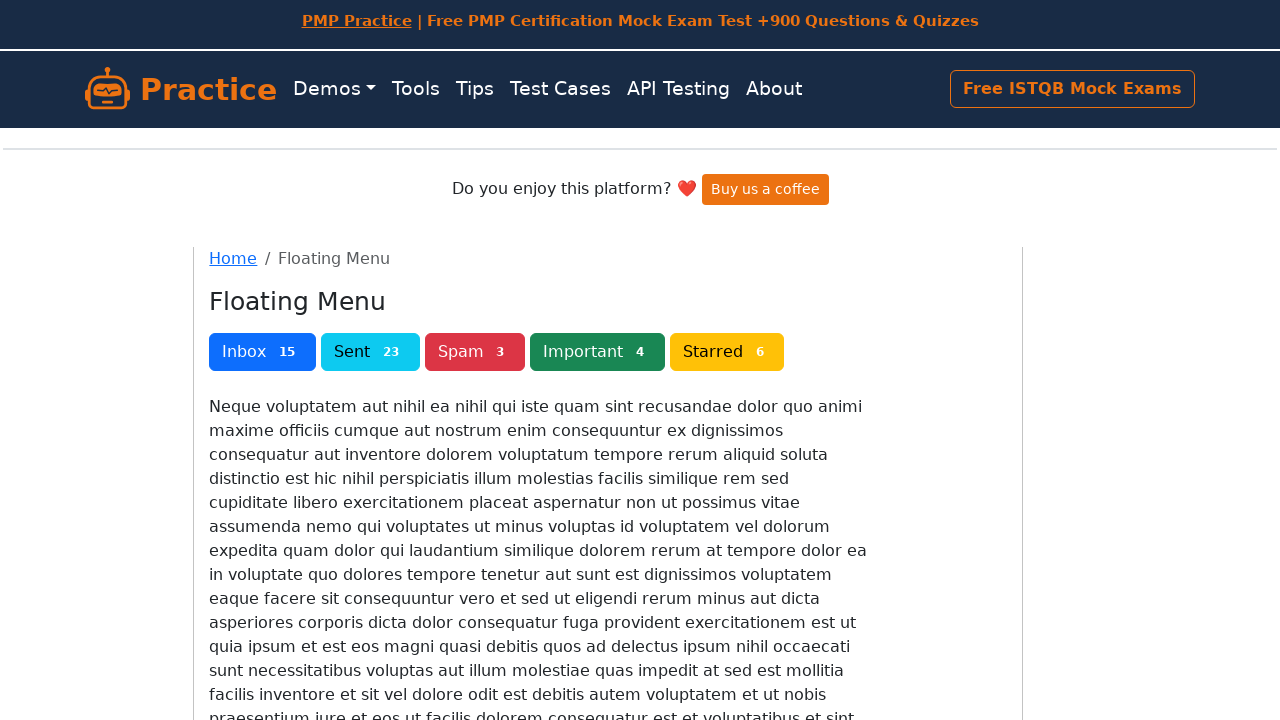

Verified floating menu is initially visible
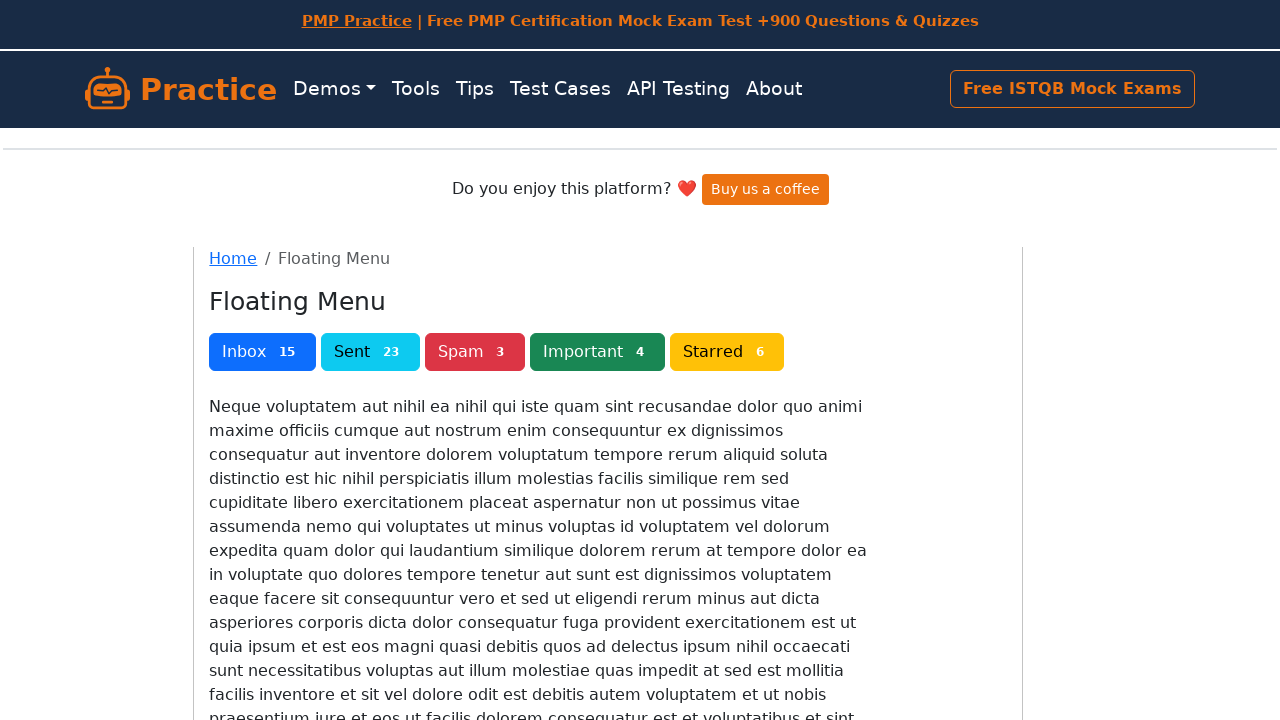

Scrolled down the page by 5267 pixels
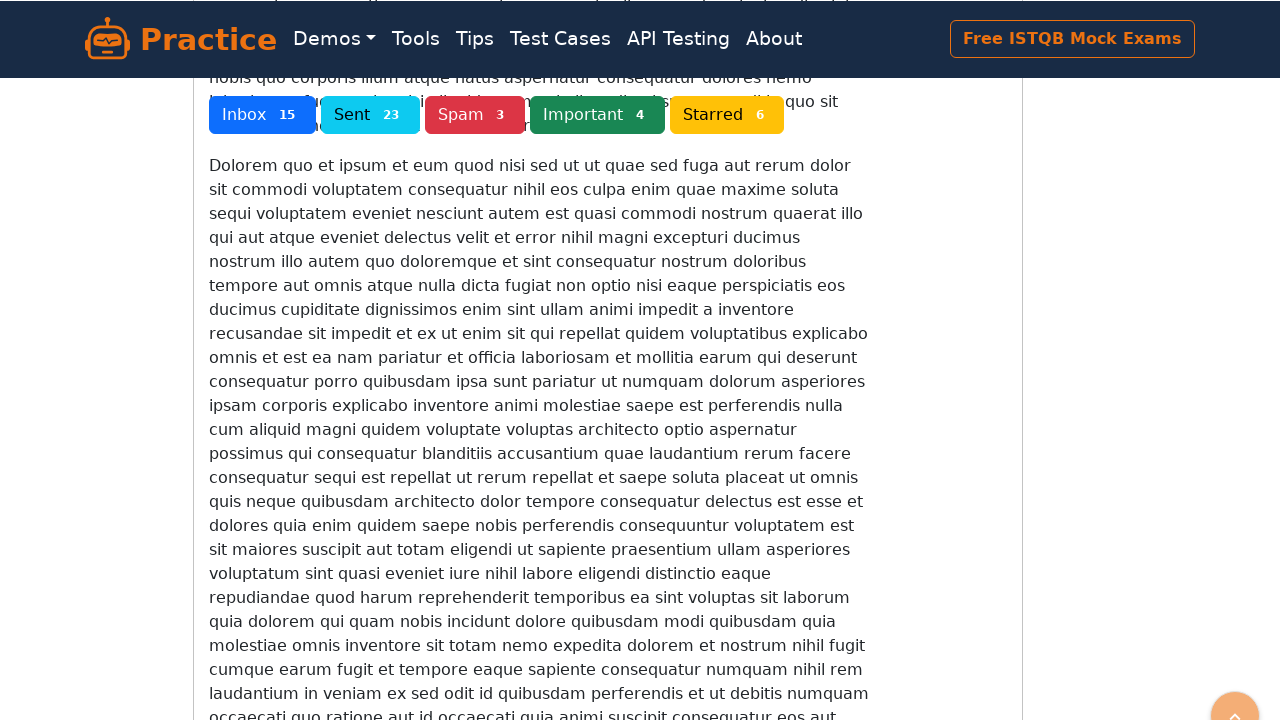

Confirmed floating menu remains visible after scrolling
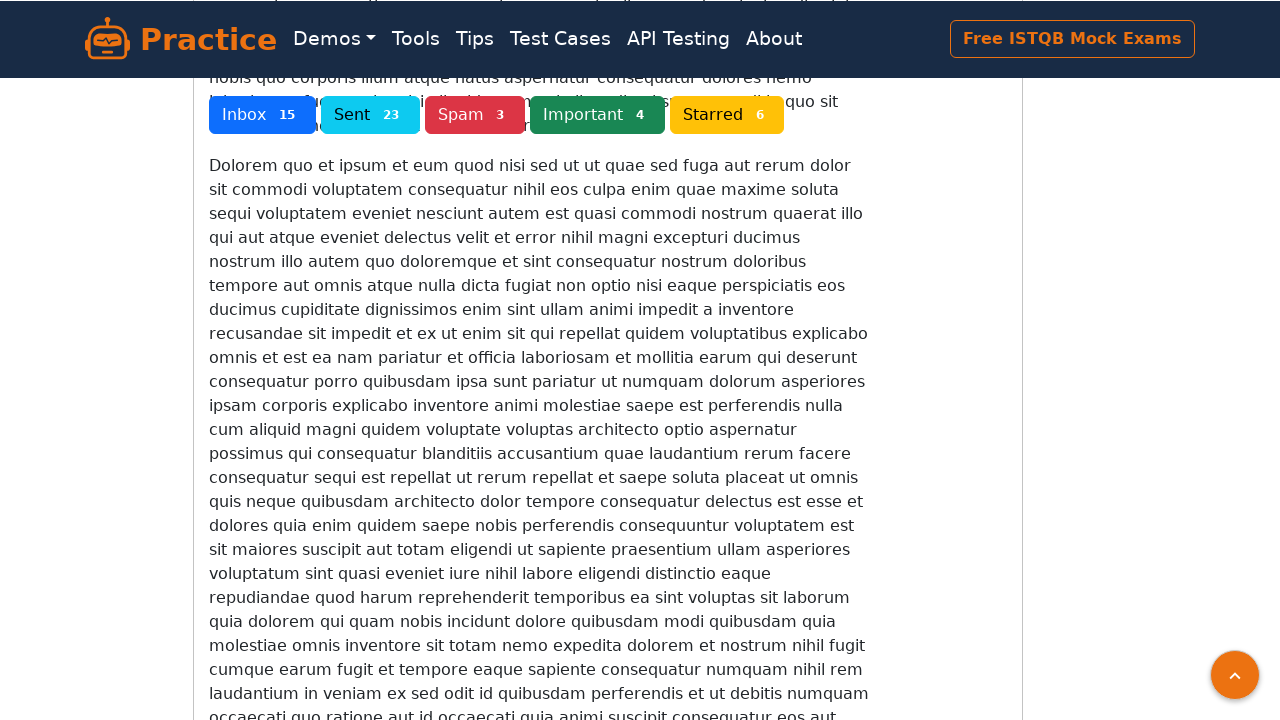

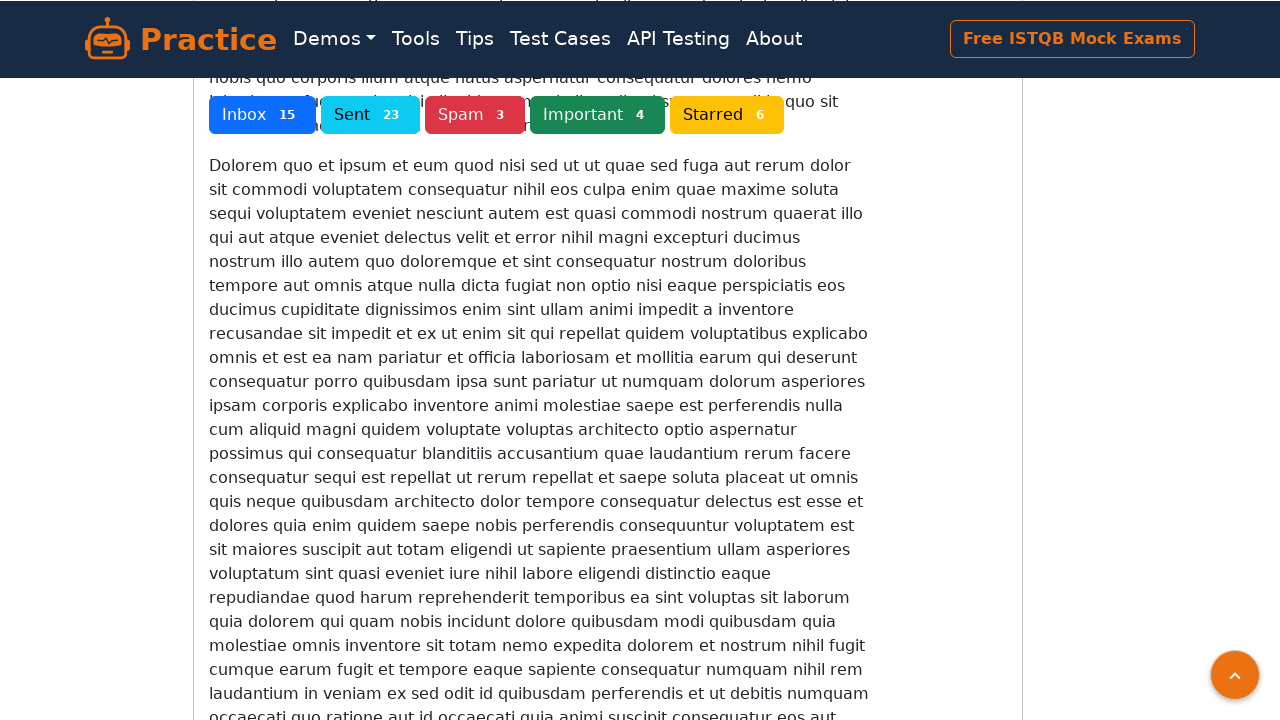